Tests double-click and right-click functionality on buttons and verifies the resulting messages

Starting URL: https://demoqa.com/buttons

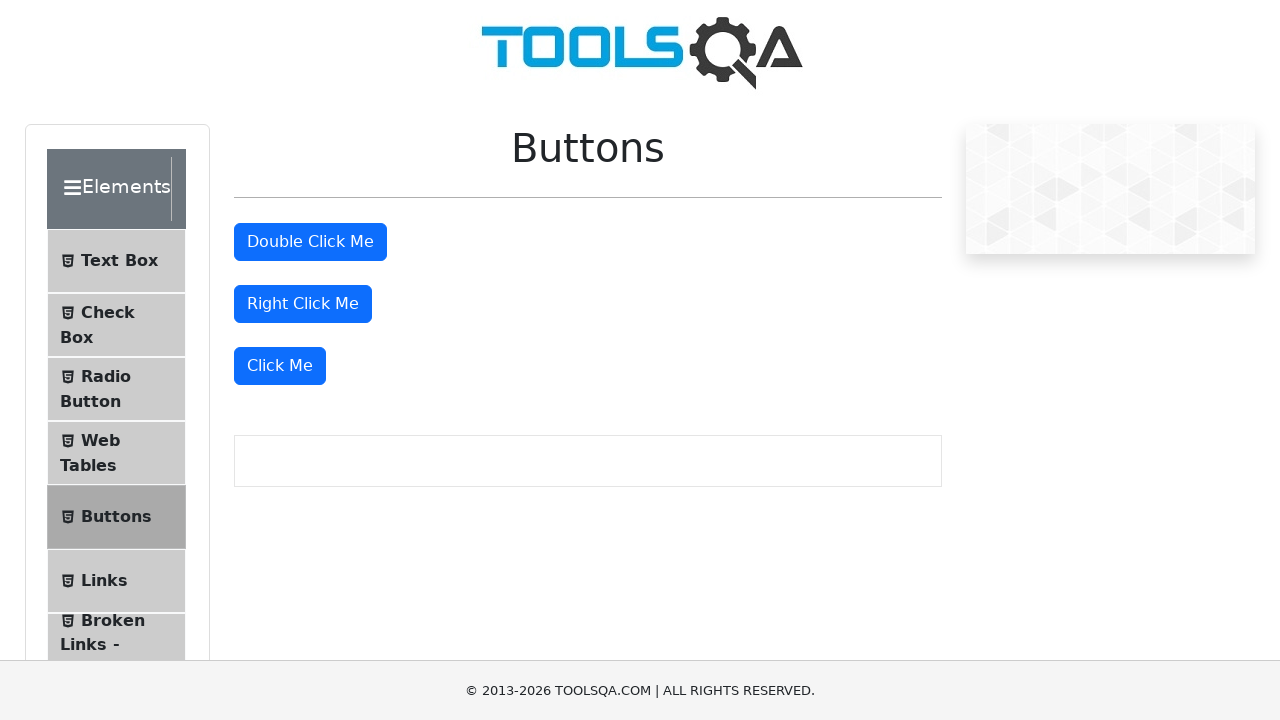

Navigated to DemoQA buttons test page
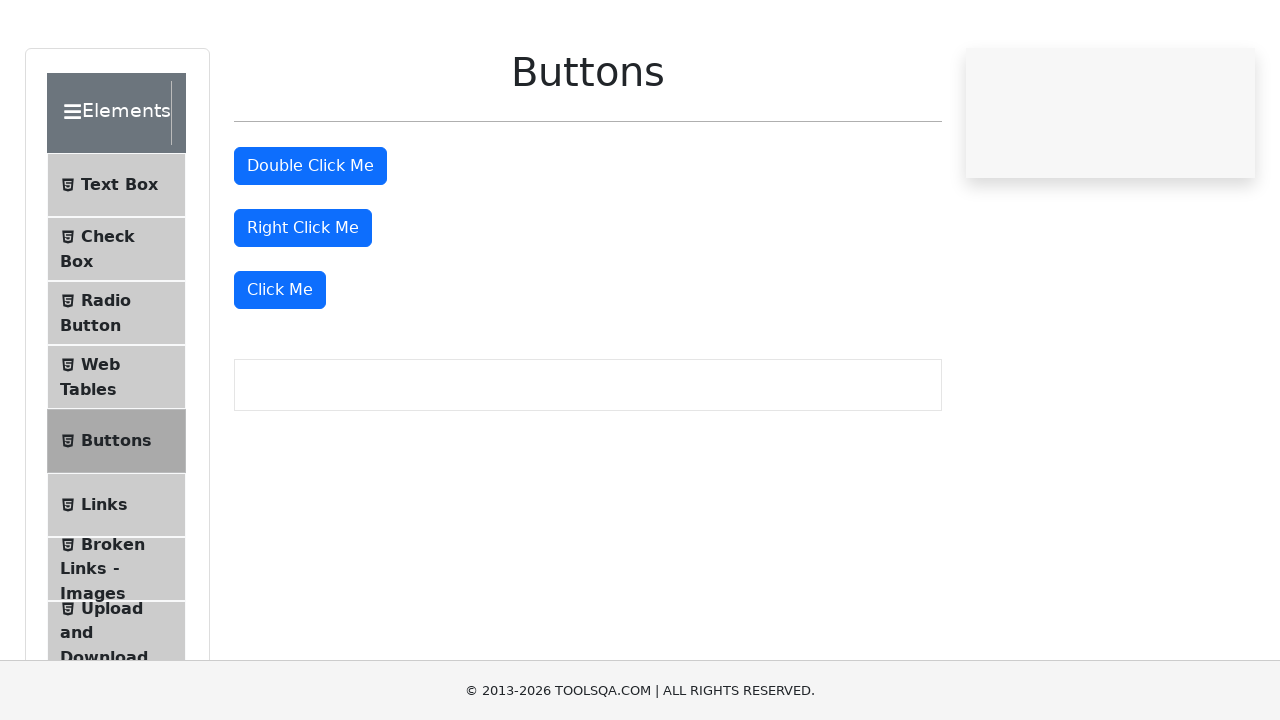

Double-clicked the double-click button at (310, 242) on #doubleClickBtn
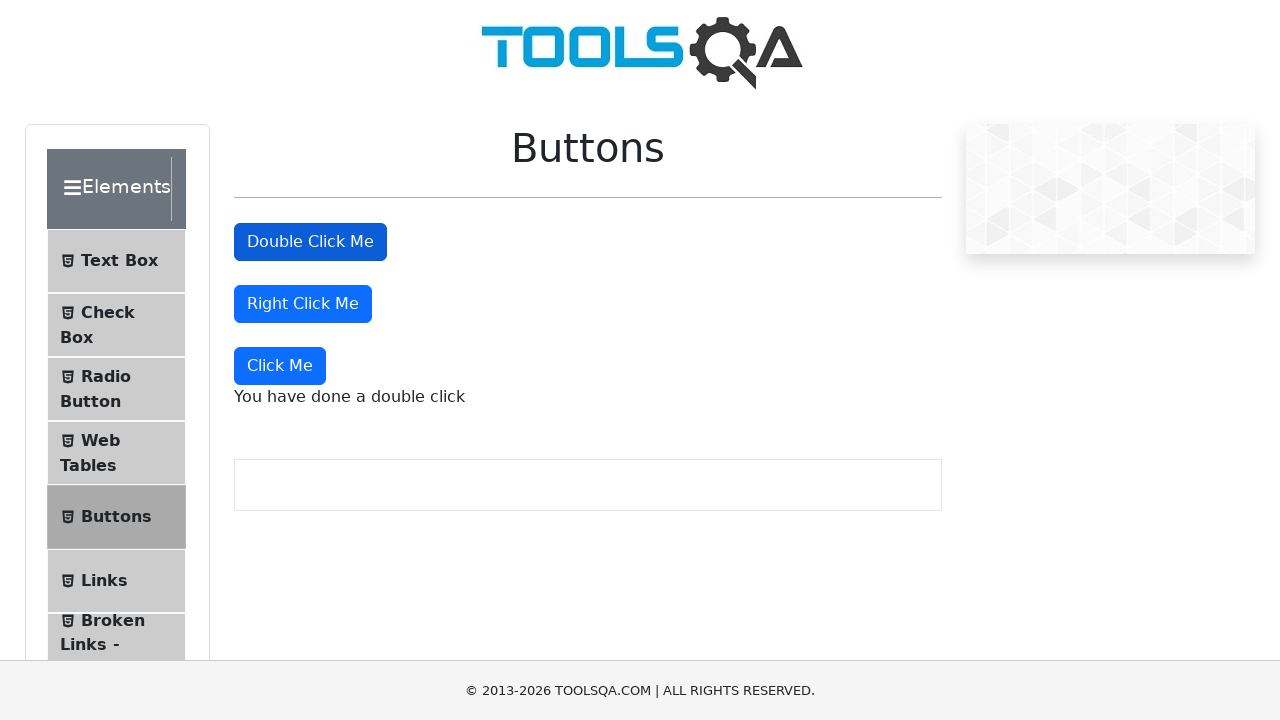

Right-clicked the right-click button at (303, 304) on #rightClickBtn
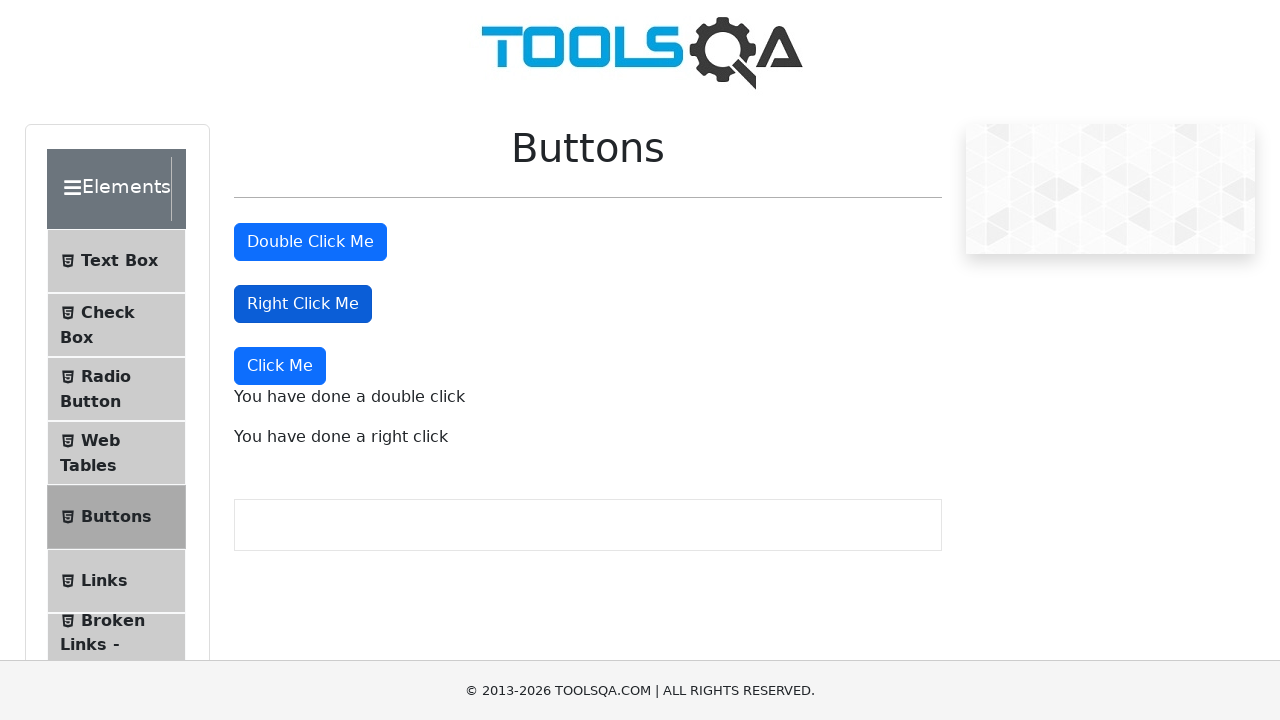

Retrieved double-click message text
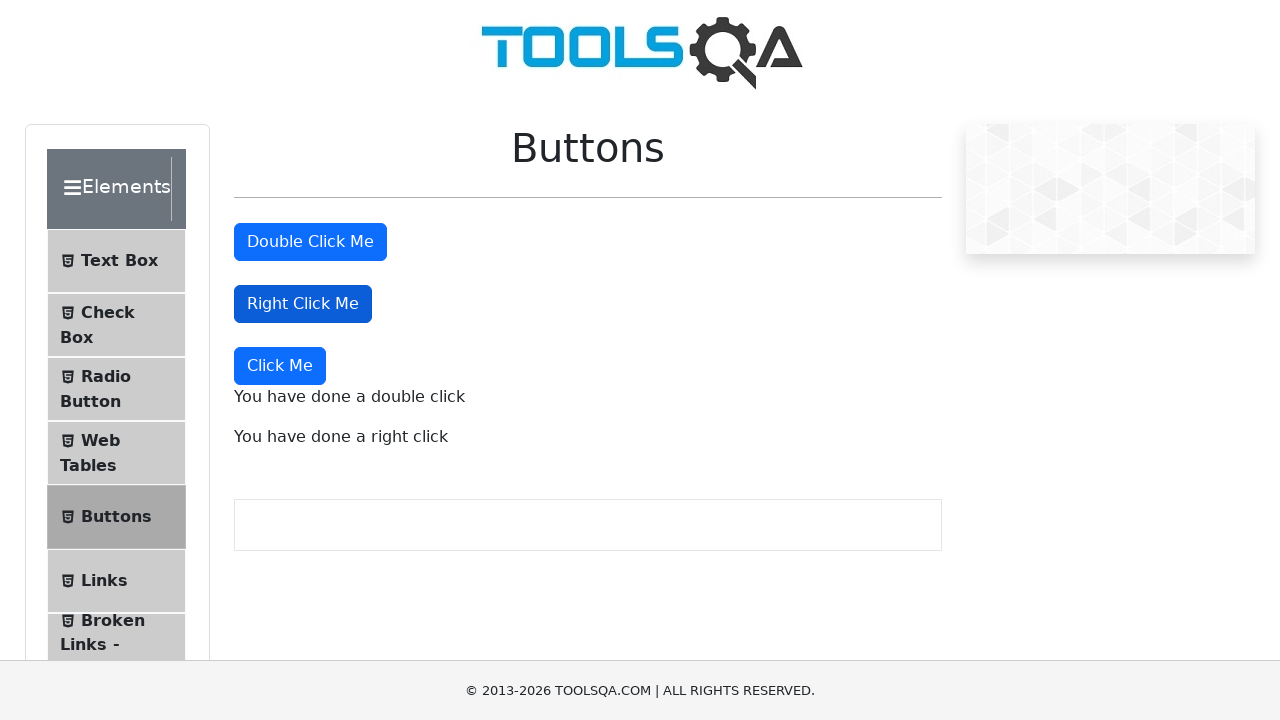

Retrieved right-click message text
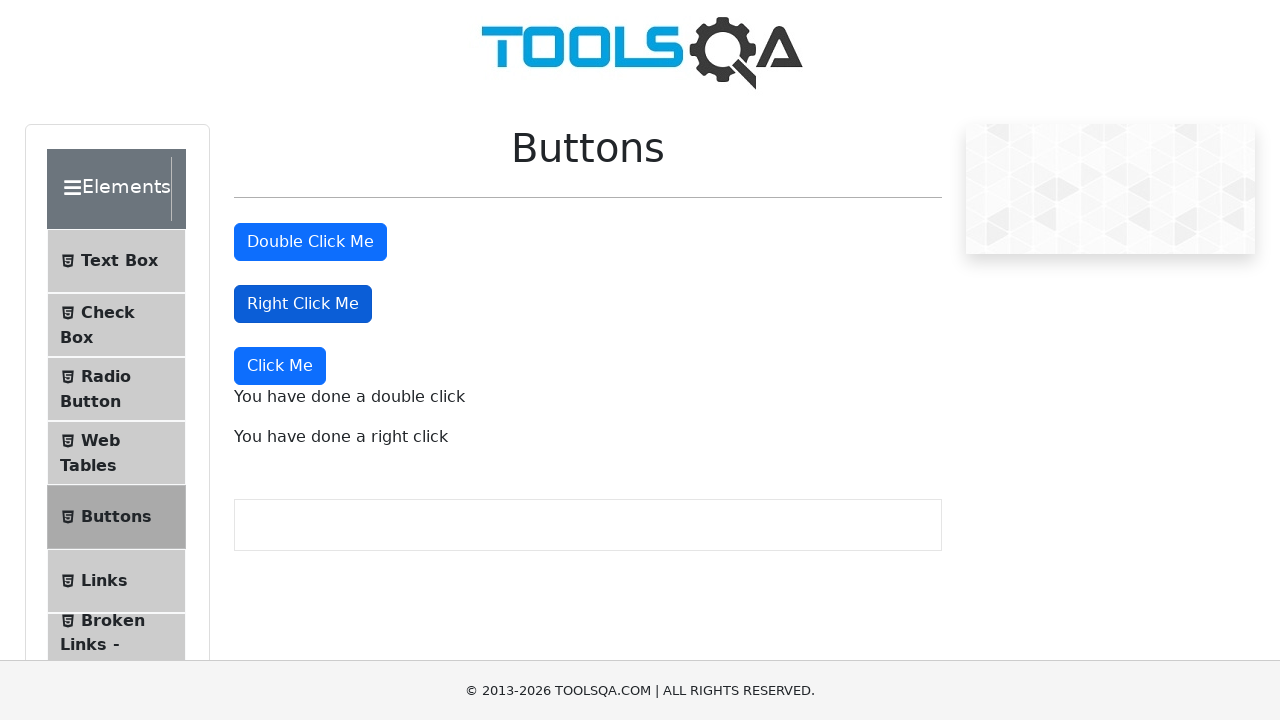

Verified double-click message contains expected text
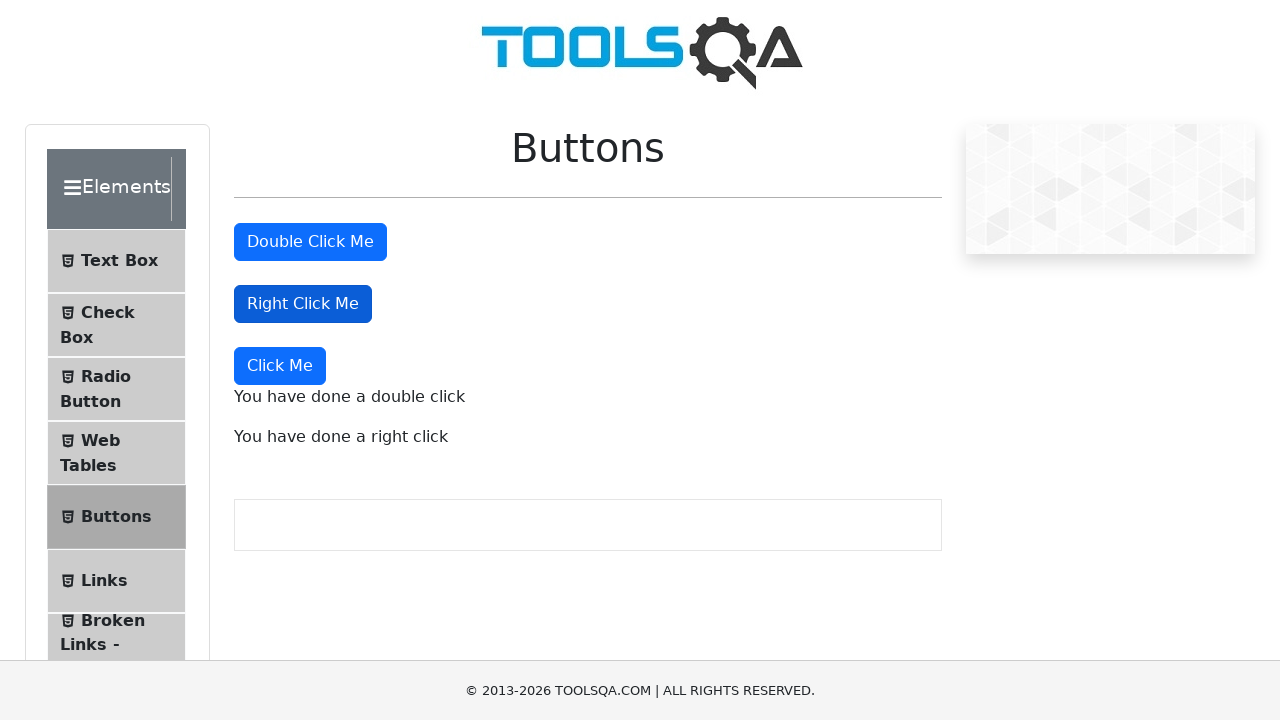

Verified right-click message contains expected text
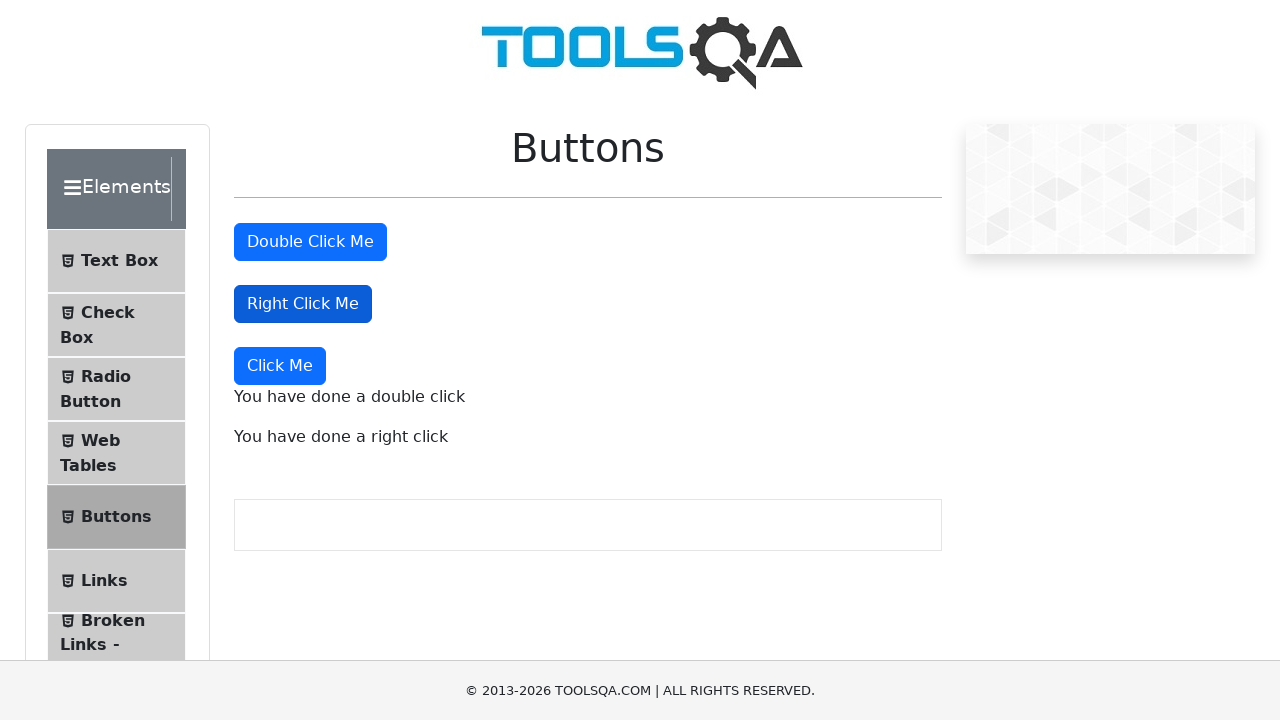

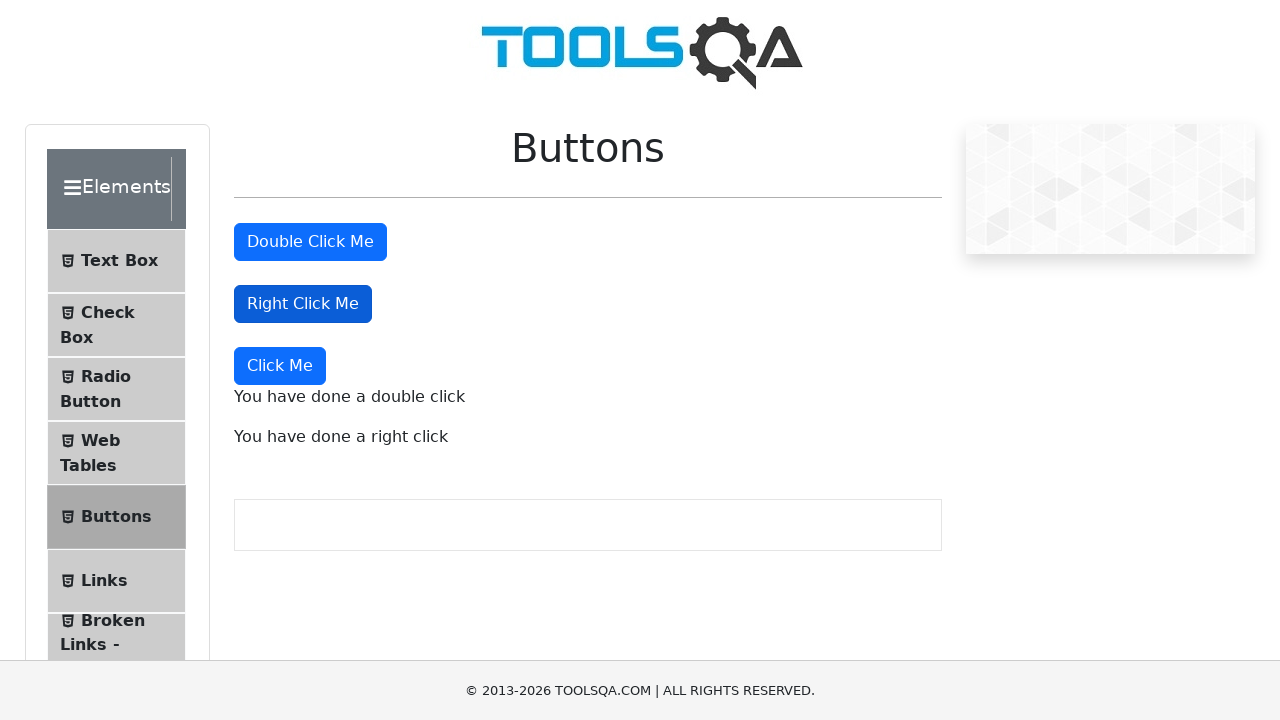